Opens the fanfic search page by clicking on the header search and then selecting the search fanfic option

Starting URL: https://fanfics.me/

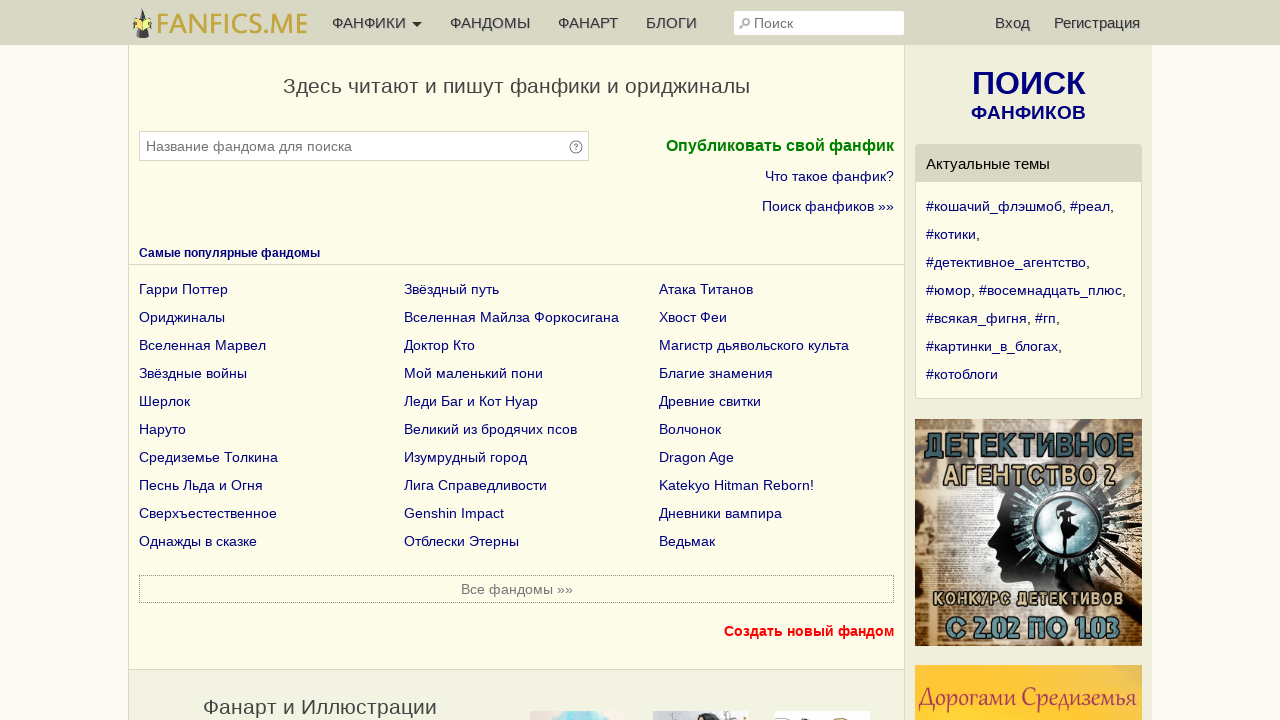

Waited for header search field to be present
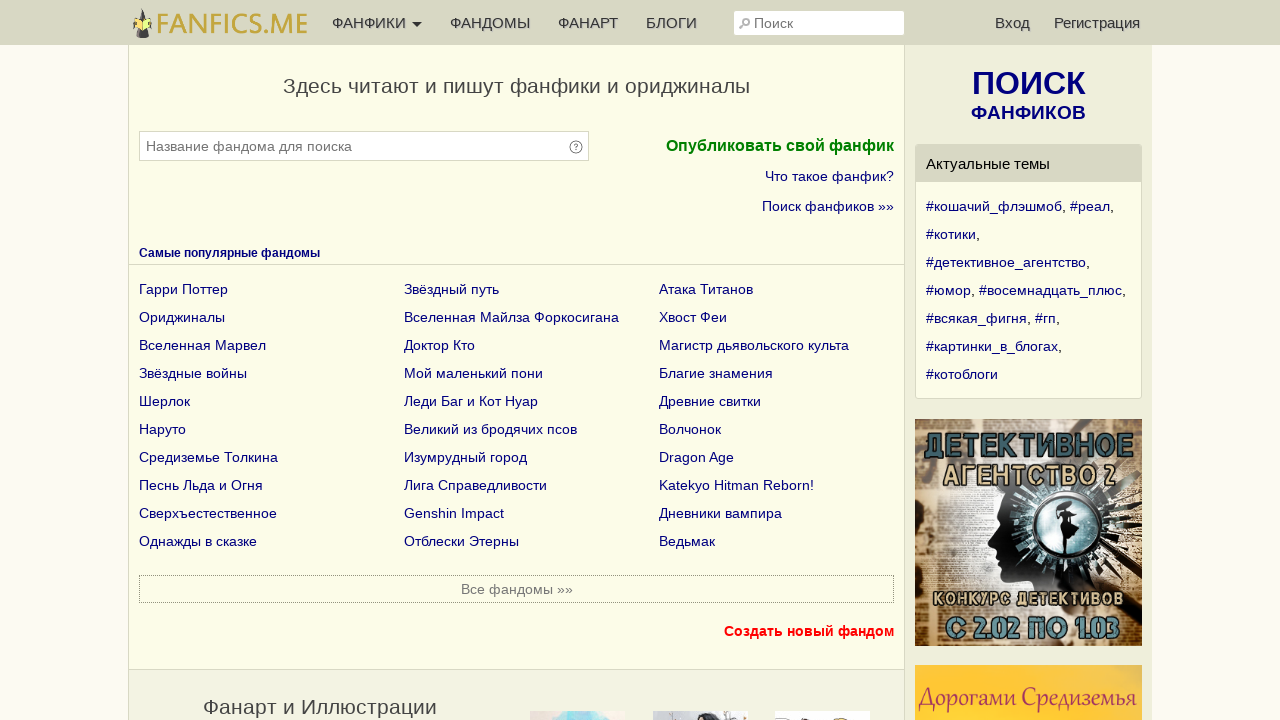

Clicked on header search field at (819, 23) on #header-search
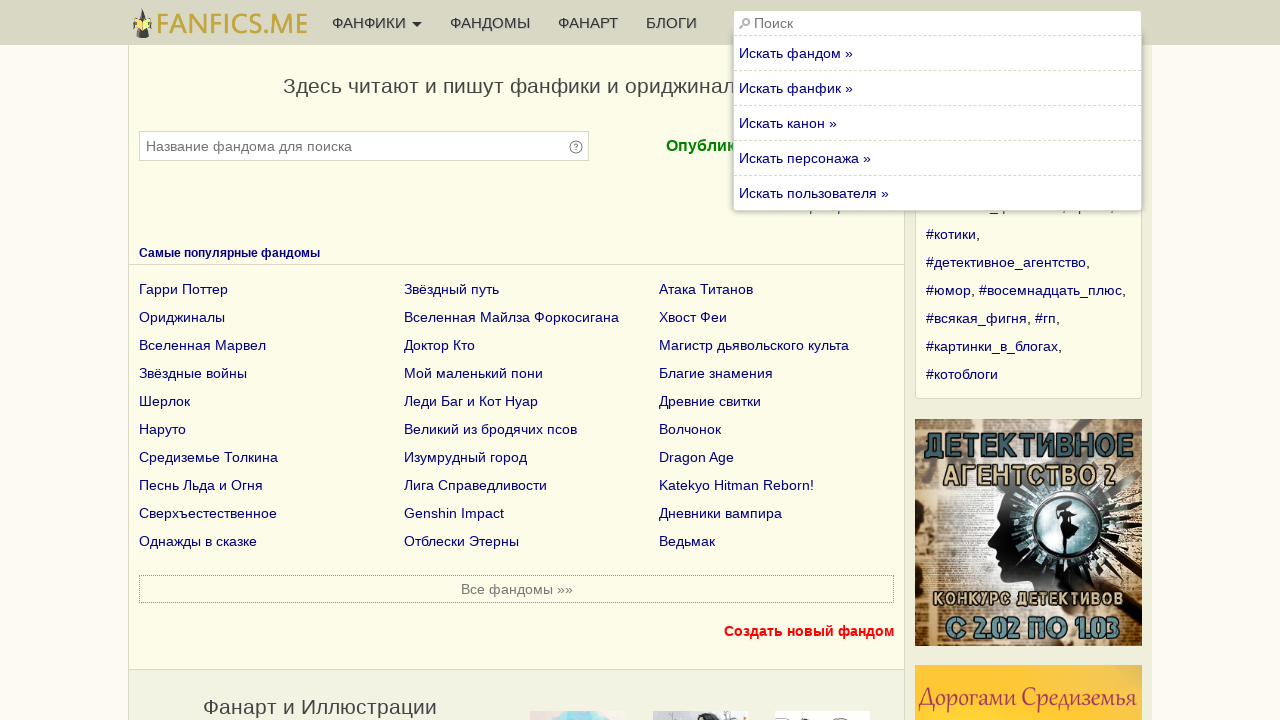

Waited for 'Search fanfic' button to be present
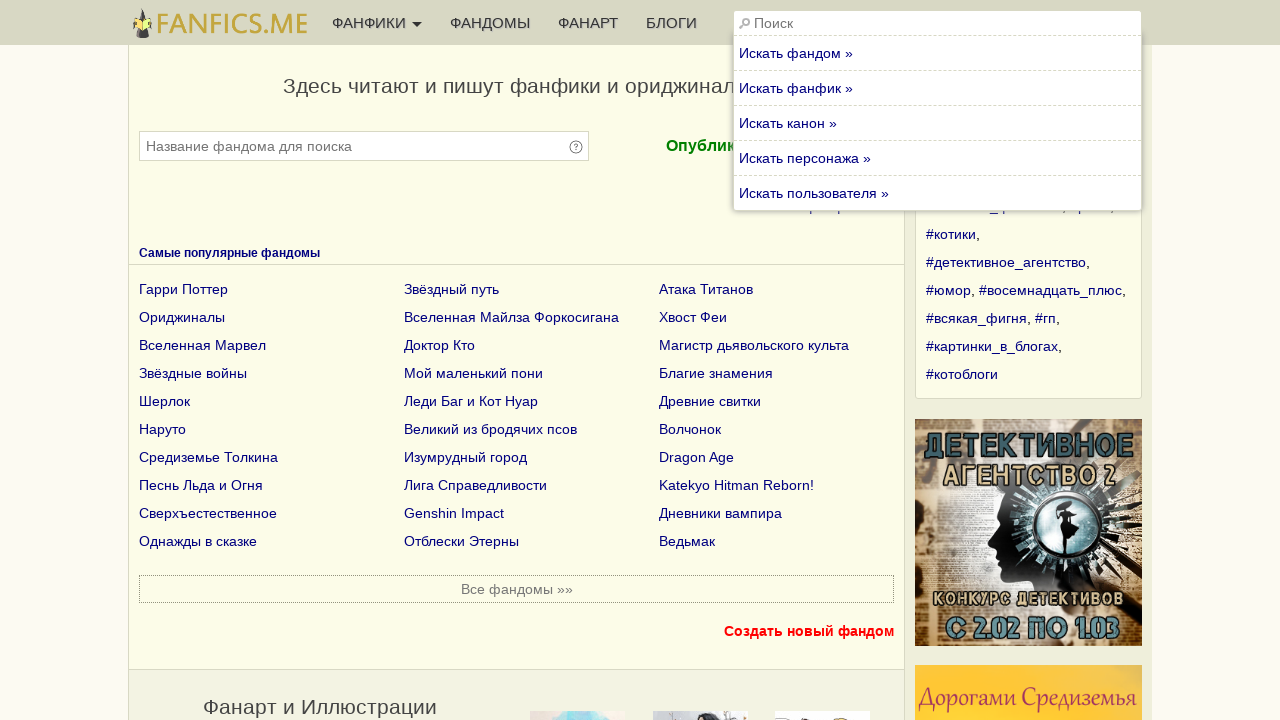

Clicked on 'Search fanfic' button to open fanfic search page at (938, 88) on xpath=//div[text()='Искать фанфик »']/parent::a
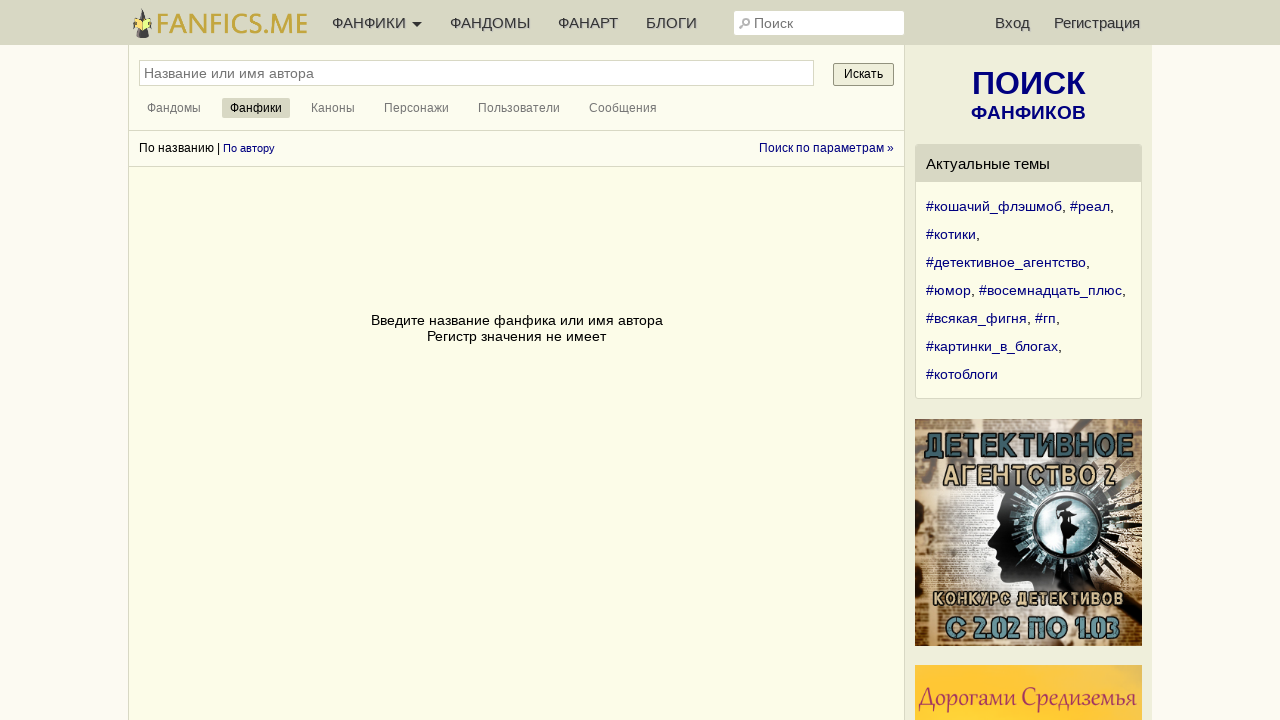

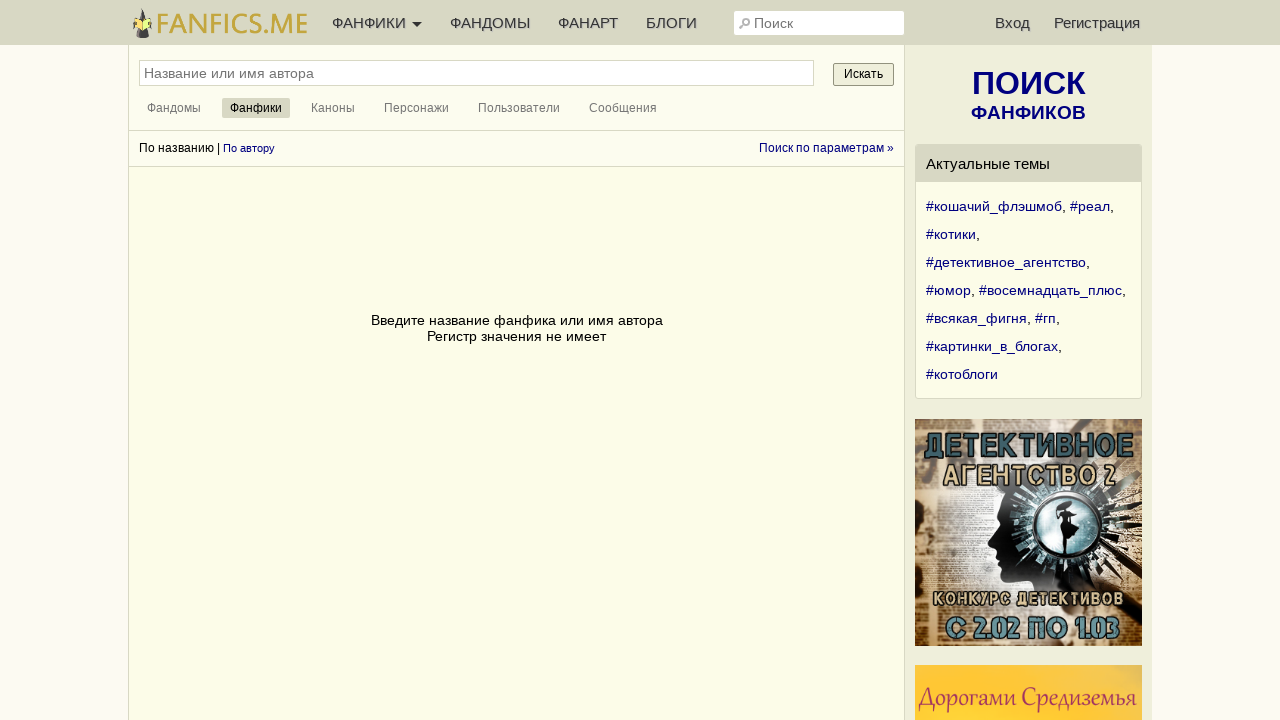